Tests registration form validation with various invalid phone number formats including too short, too long, and invalid prefix

Starting URL: https://alada.vn/tai-khoan/dang-ky.html

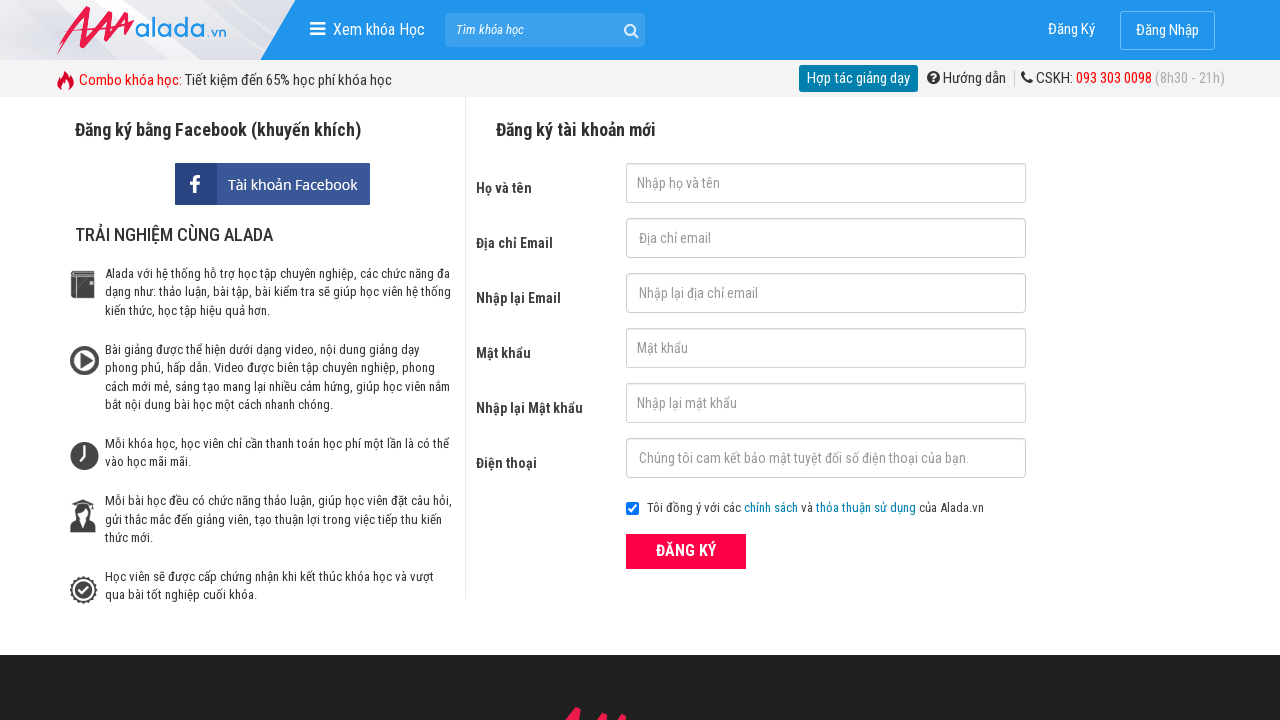

Filled first name field with 'John' on #txtFirstname
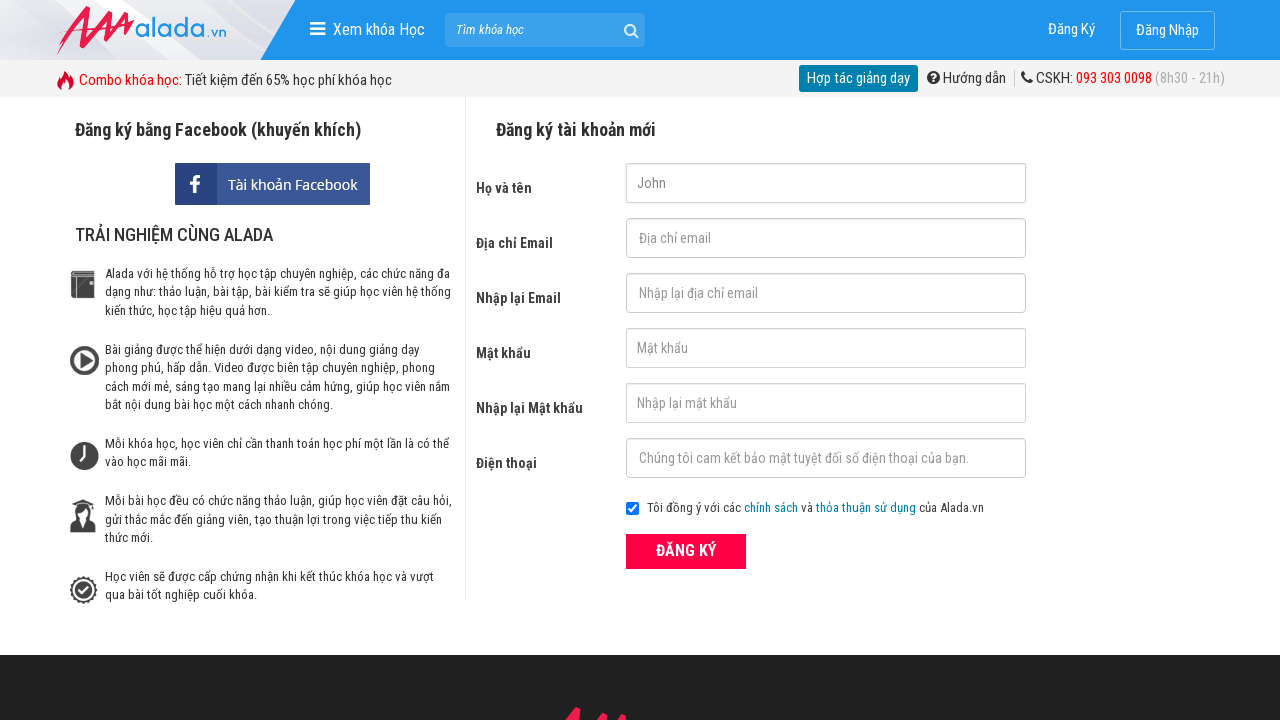

Filled email field with 'John@gmail.com' on #txtEmail
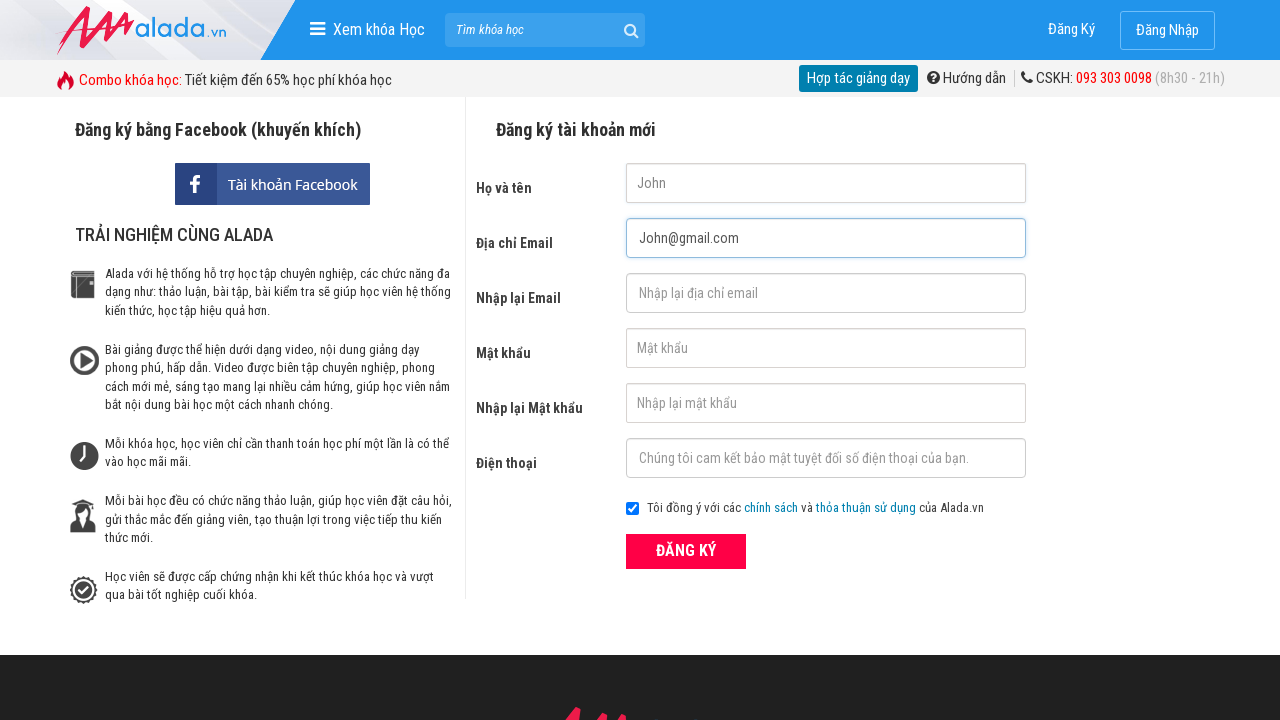

Filled confirm email field with 'John@gmail.com' on #txtCEmail
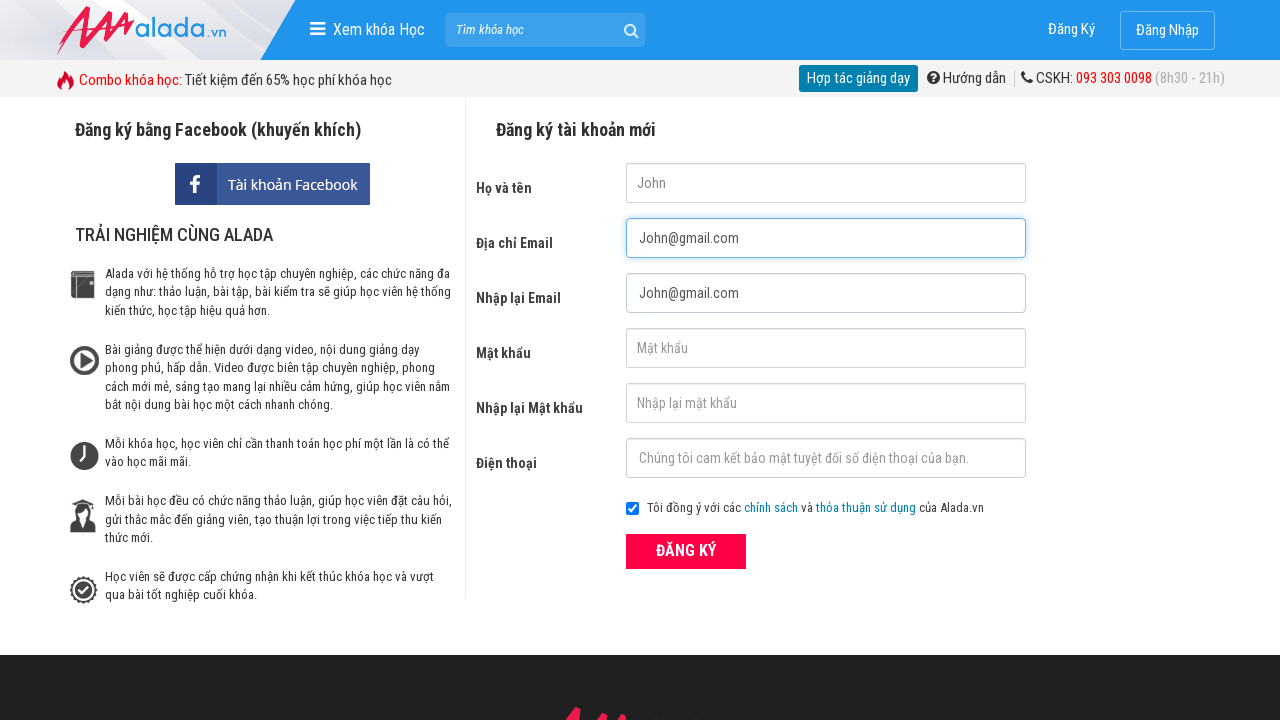

Filled password field with '123123' on #txtPassword
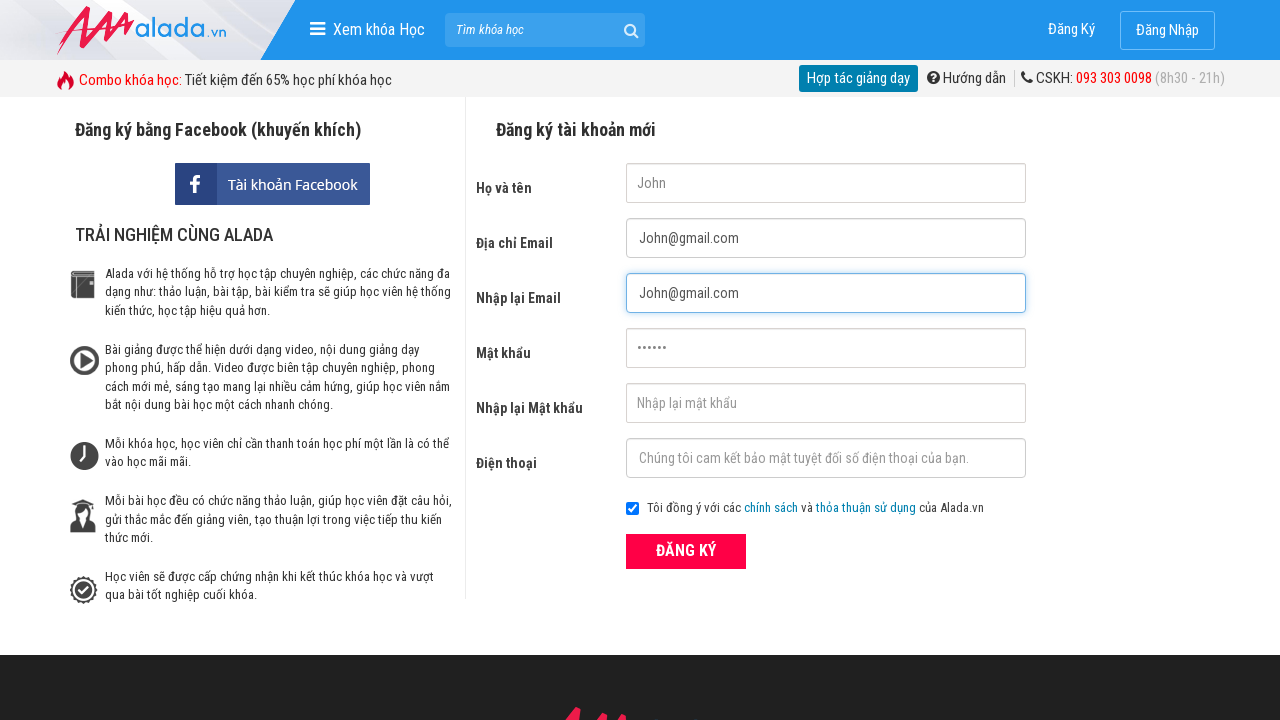

Filled confirm password field with '123123' on #txtCPassword
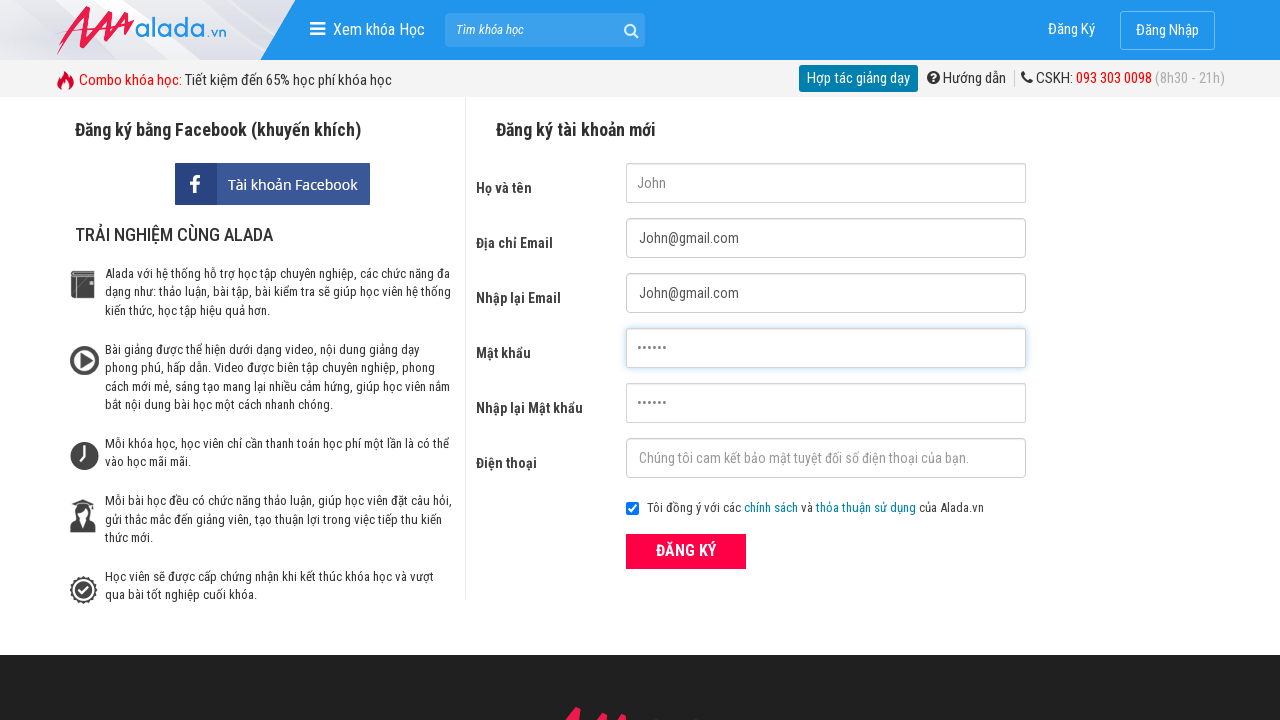

Filled phone field with too short phone number '098888222' (9 digits) on #txtPhone
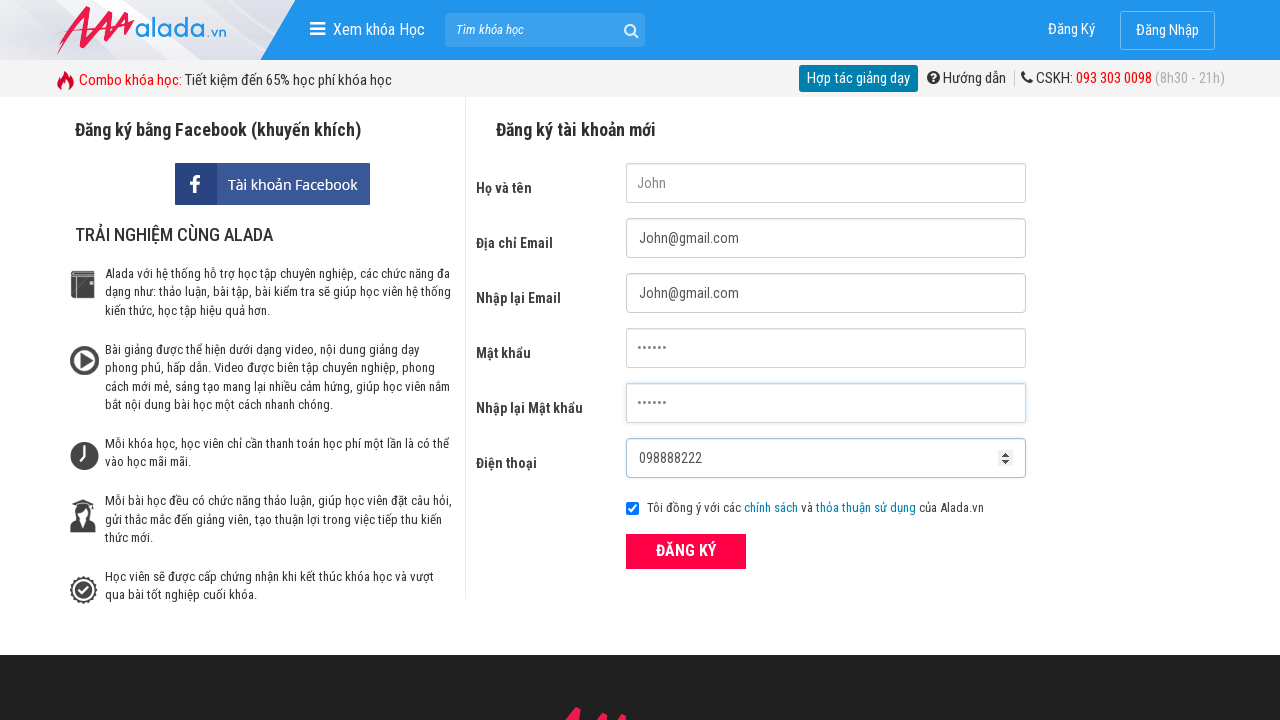

Clicked registration button to submit form with too short phone at (686, 551) on xpath=//form[@id='frmLogin']//button[text()='ĐĂNG KÝ']
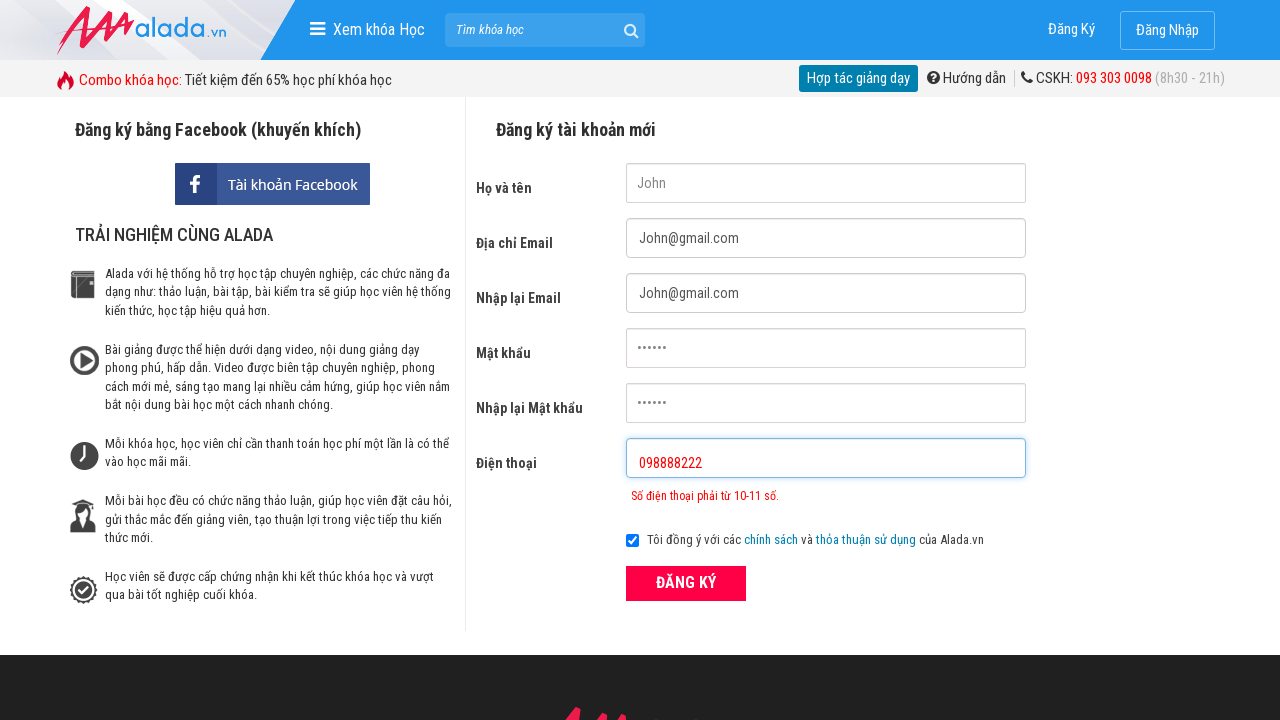

Phone error message appeared for too short phone number
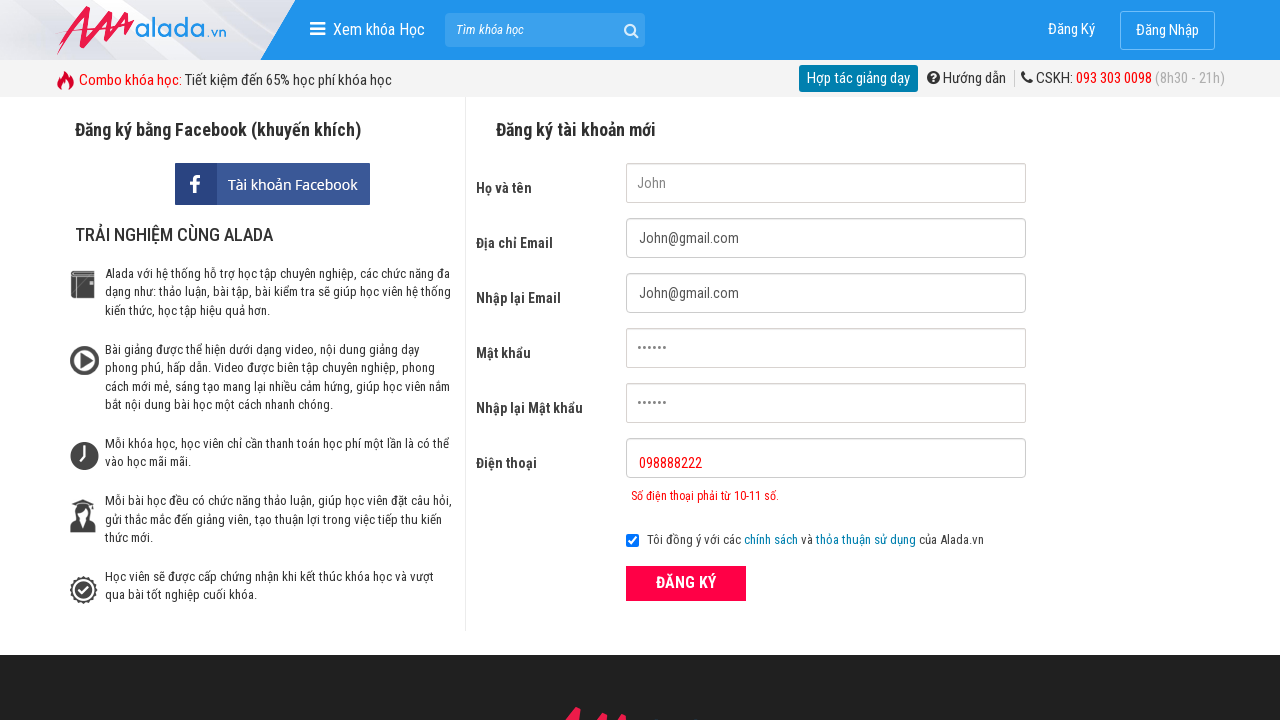

Cleared phone field on #txtPhone
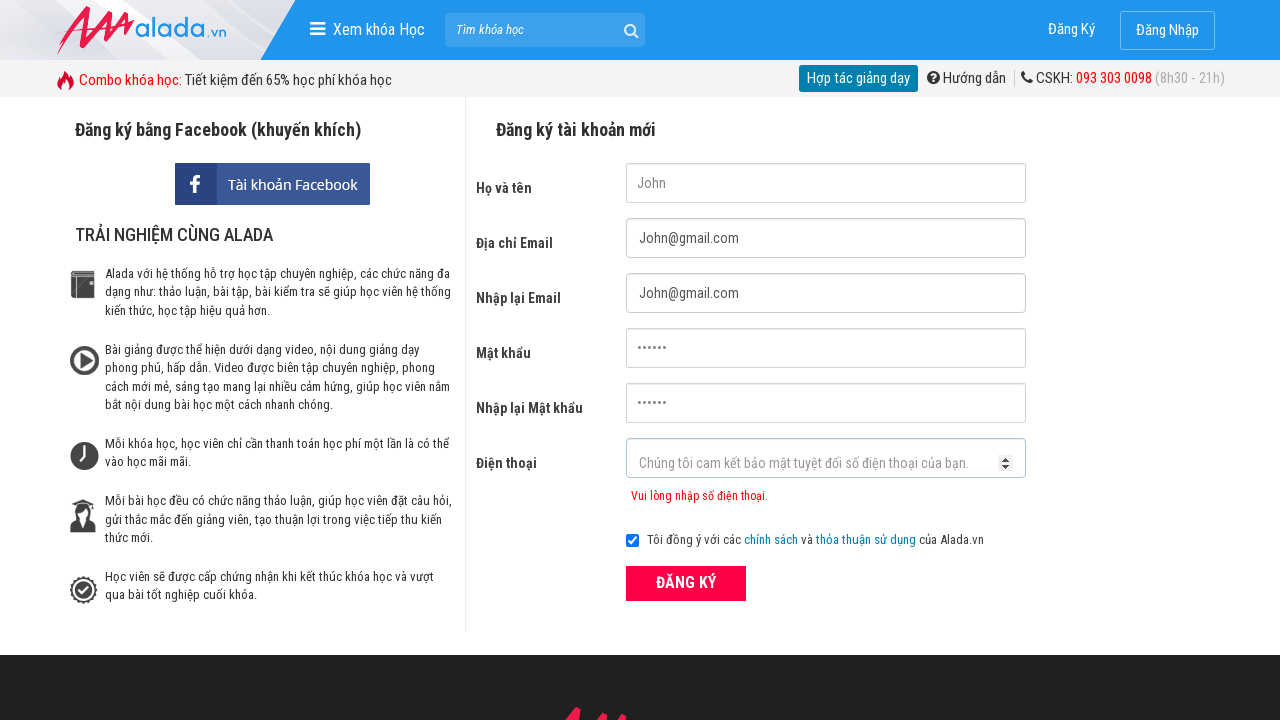

Filled phone field with too long phone number '099323232323' (12 digits) on #txtPhone
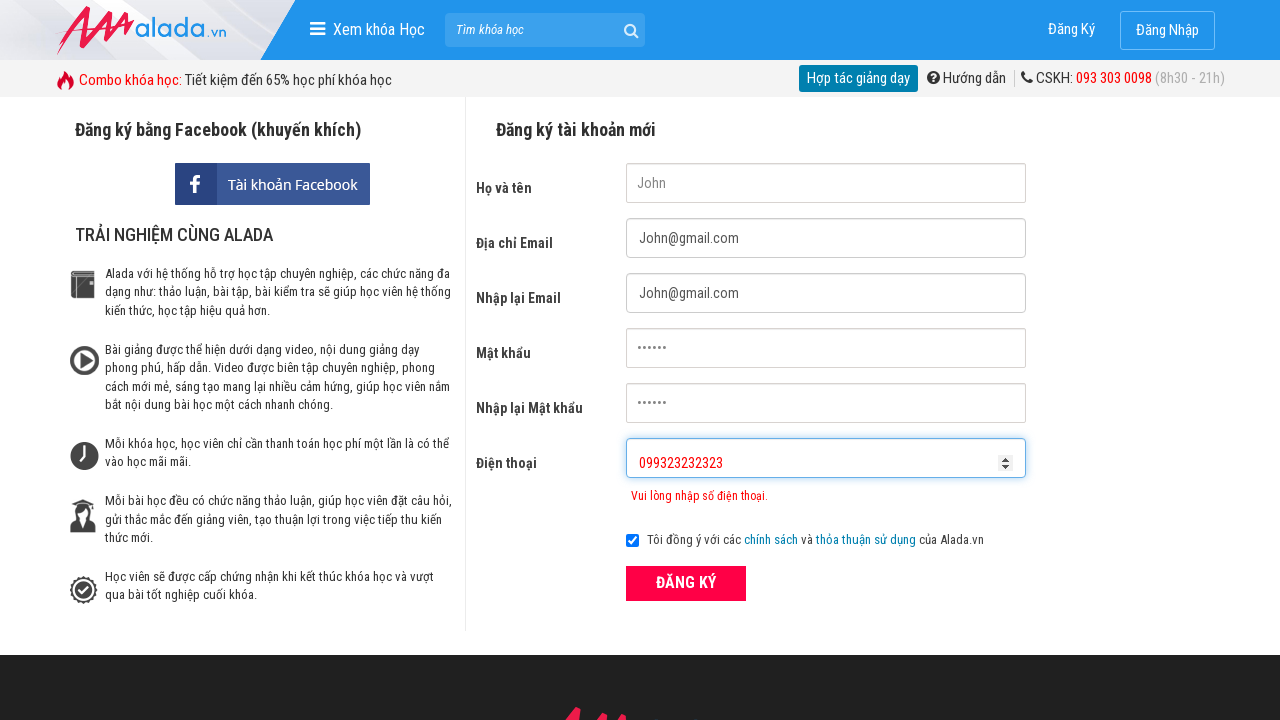

Clicked registration button to submit form with too long phone at (686, 583) on xpath=//form[@id='frmLogin']//button[text()='ĐĂNG KÝ']
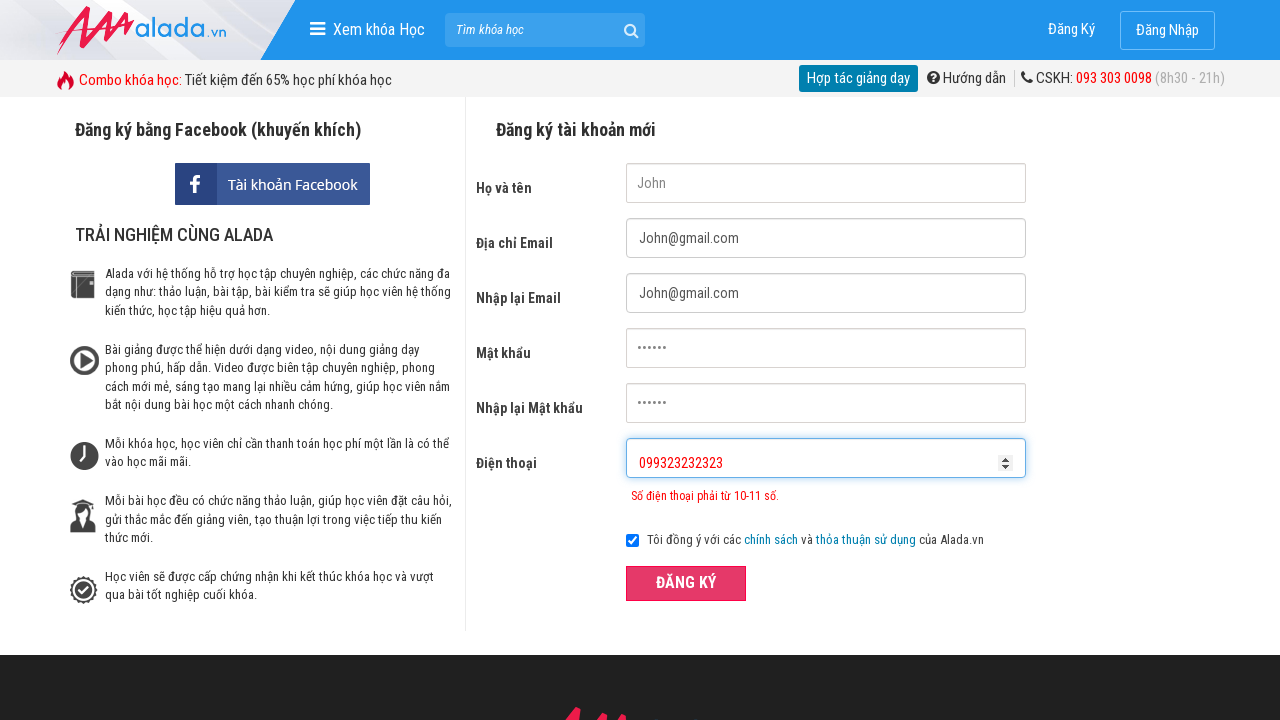

Phone error message appeared for too long phone number
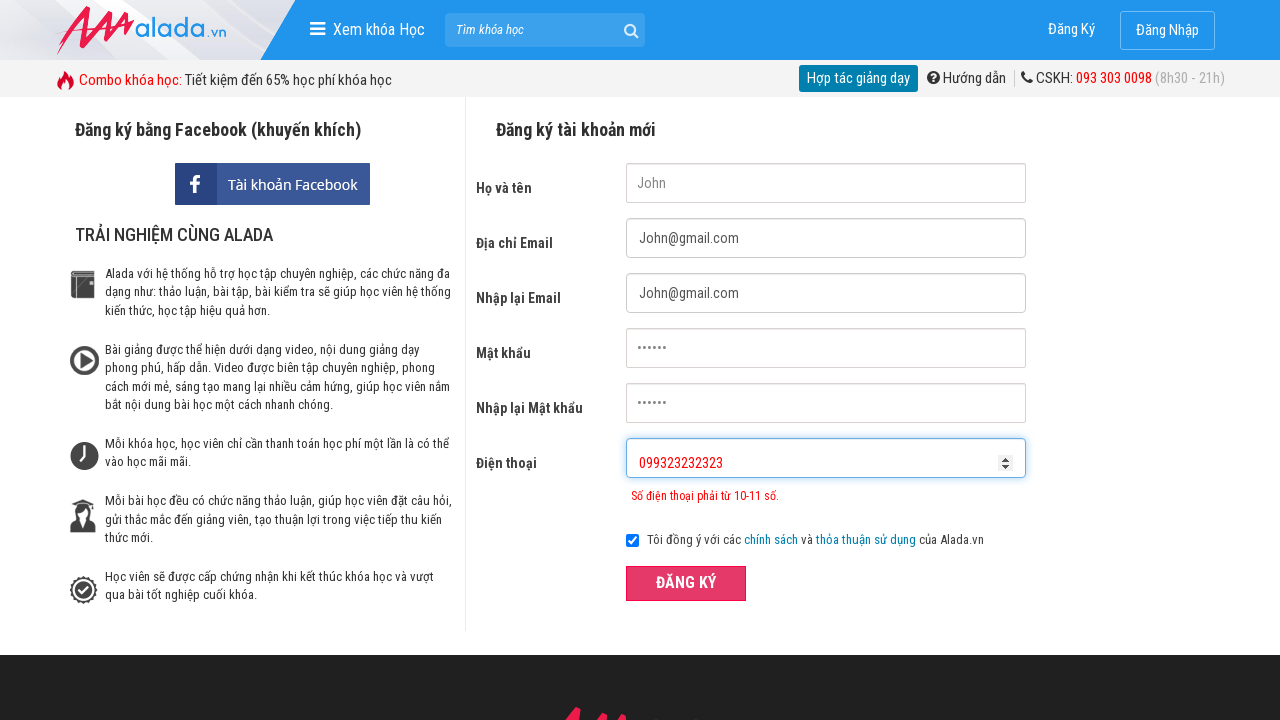

Cleared phone field on #txtPhone
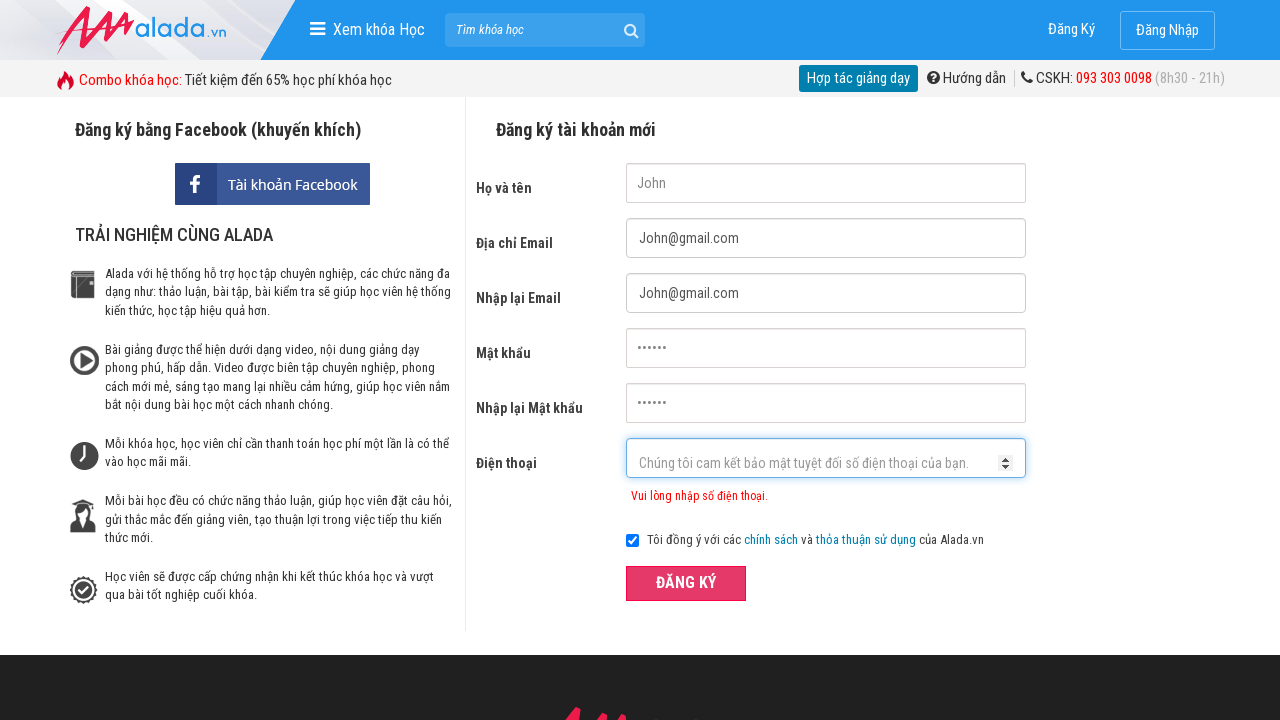

Filled phone field with invalid prefix phone number '9323232323' (missing leading 0) on #txtPhone
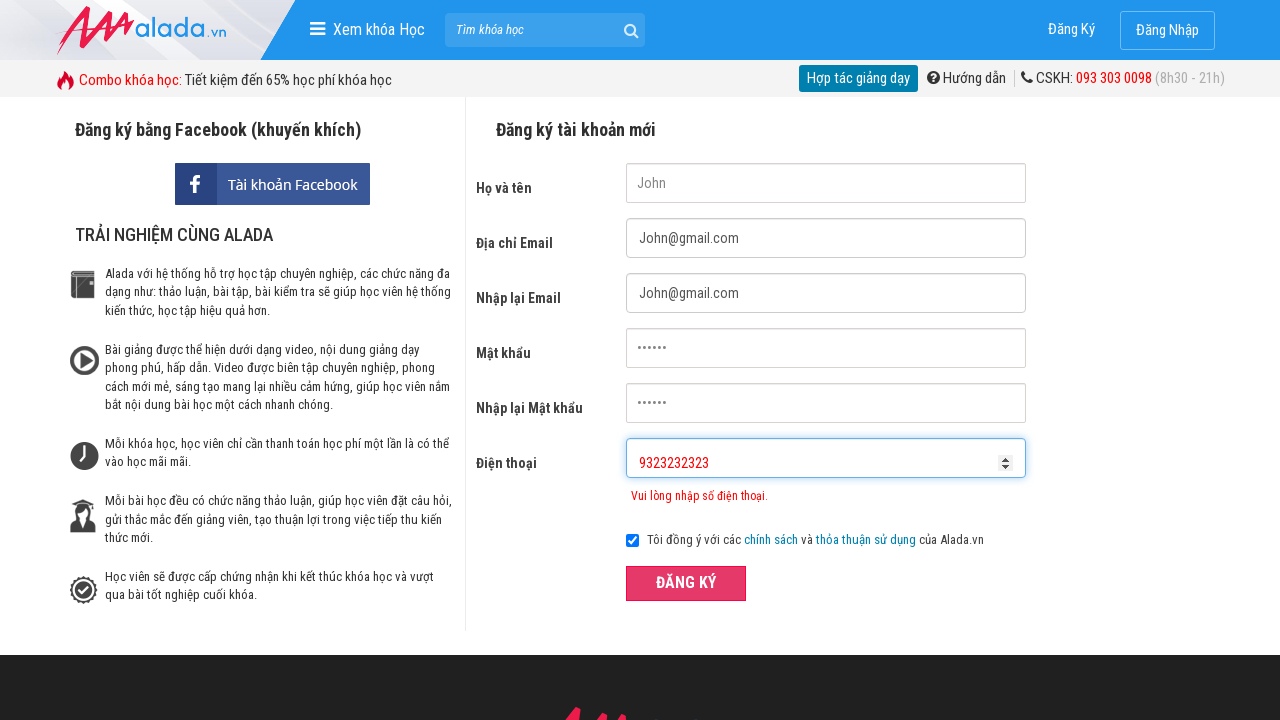

Clicked registration button to submit form with invalid phone prefix at (686, 583) on xpath=//form[@id='frmLogin']//button[text()='ĐĂNG KÝ']
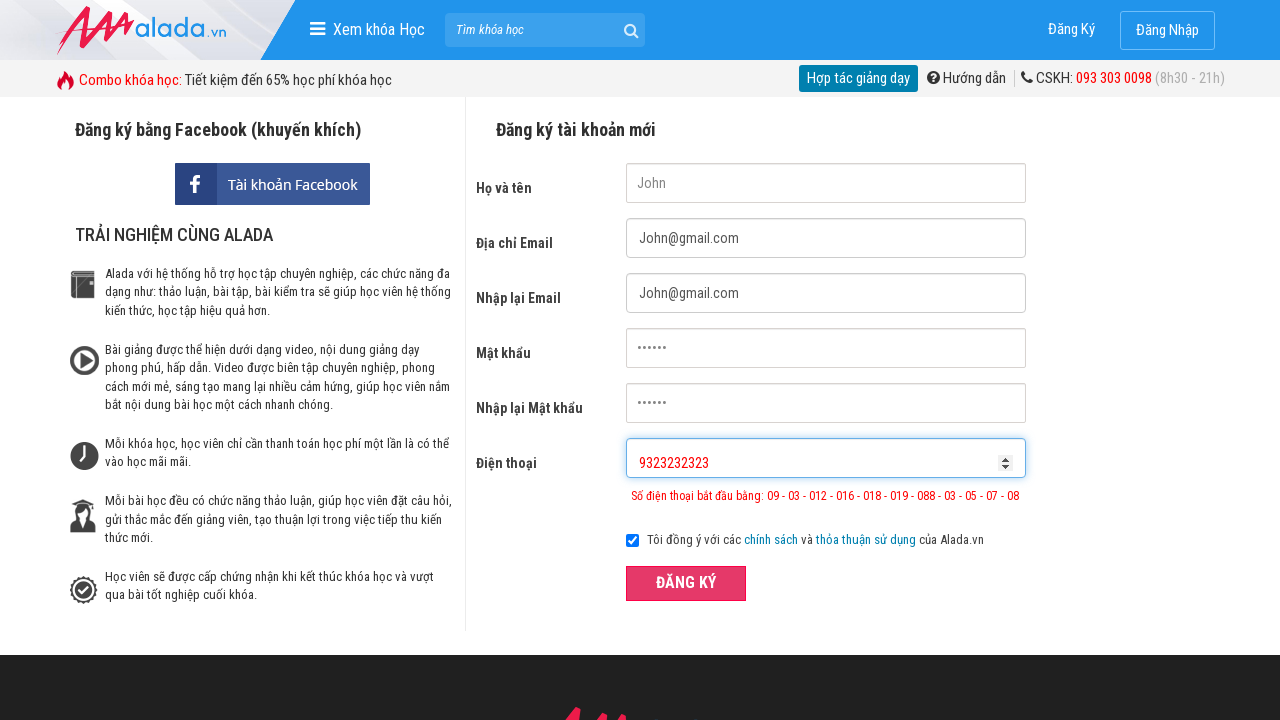

Phone error message appeared for invalid phone prefix
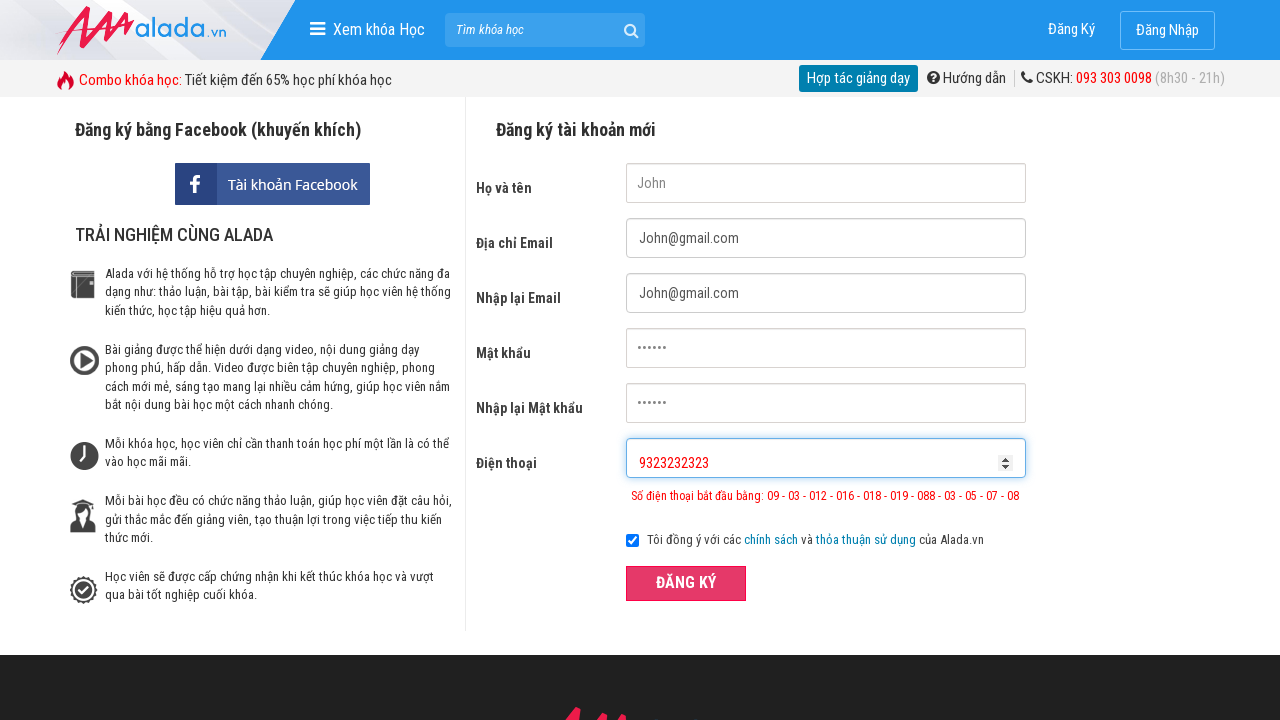

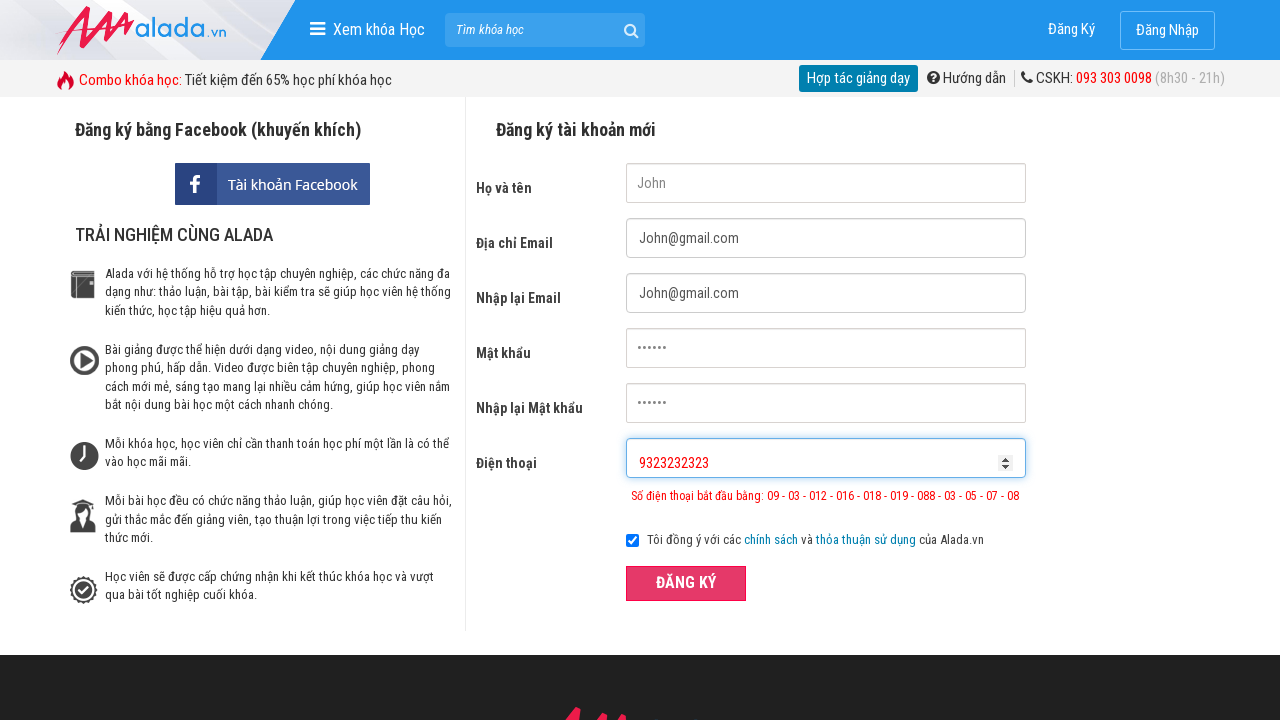